Tests GitHub's advanced search form by filling in search term, repository owner, date filter, and language selection, then submitting the form and waiting for results to load.

Starting URL: https://github.com/search/advanced

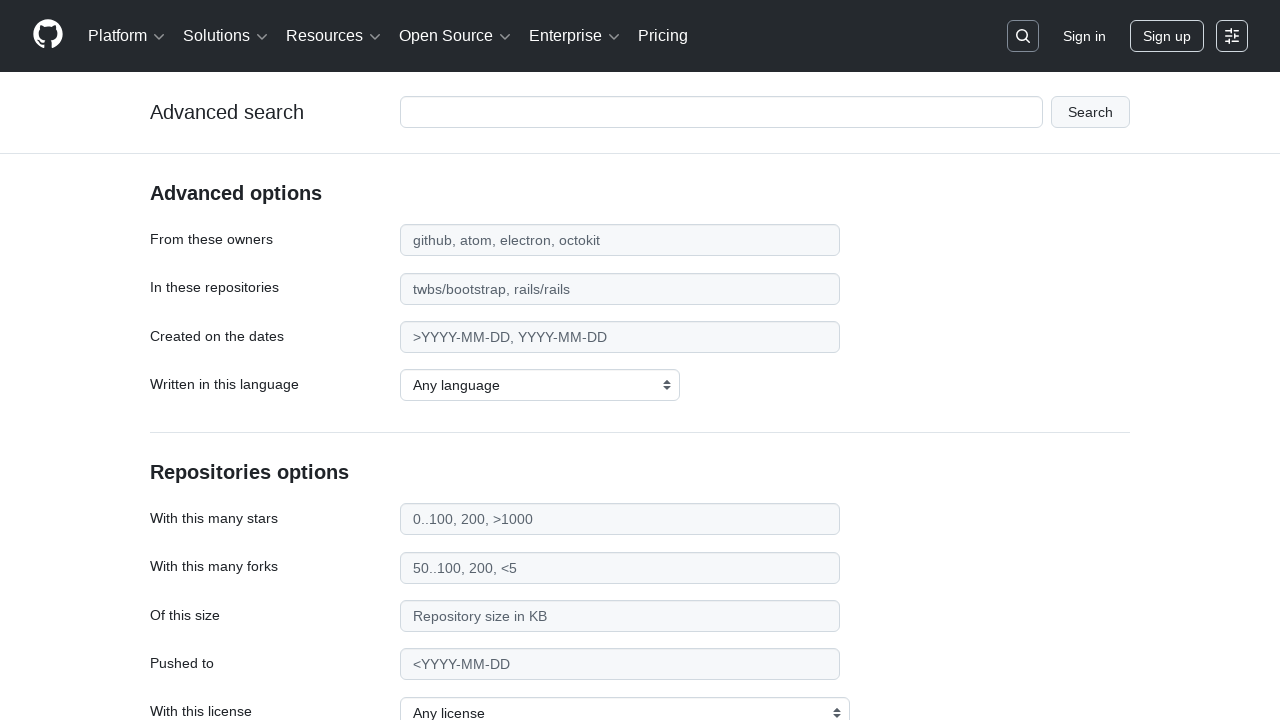

Filled search term field with 'playwright-testing' on #adv_code_search input.js-advanced-search-input
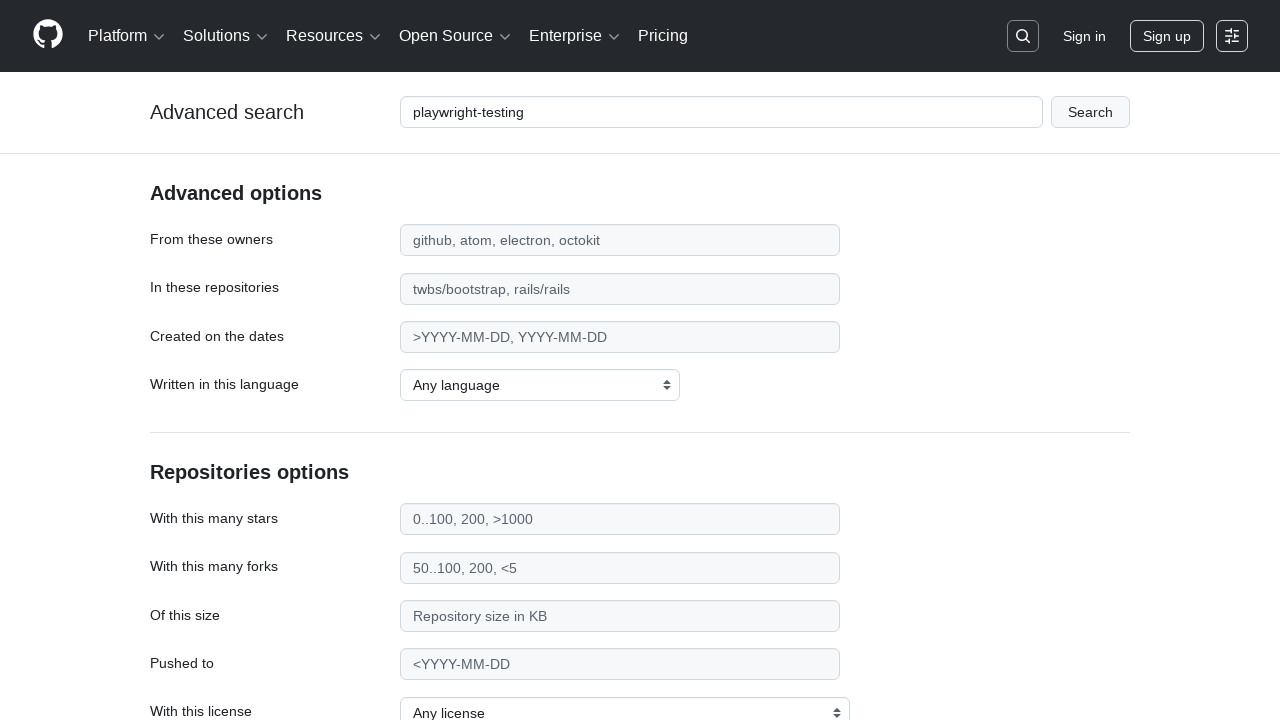

Filled repository owner field with 'microsoft' on #search_from
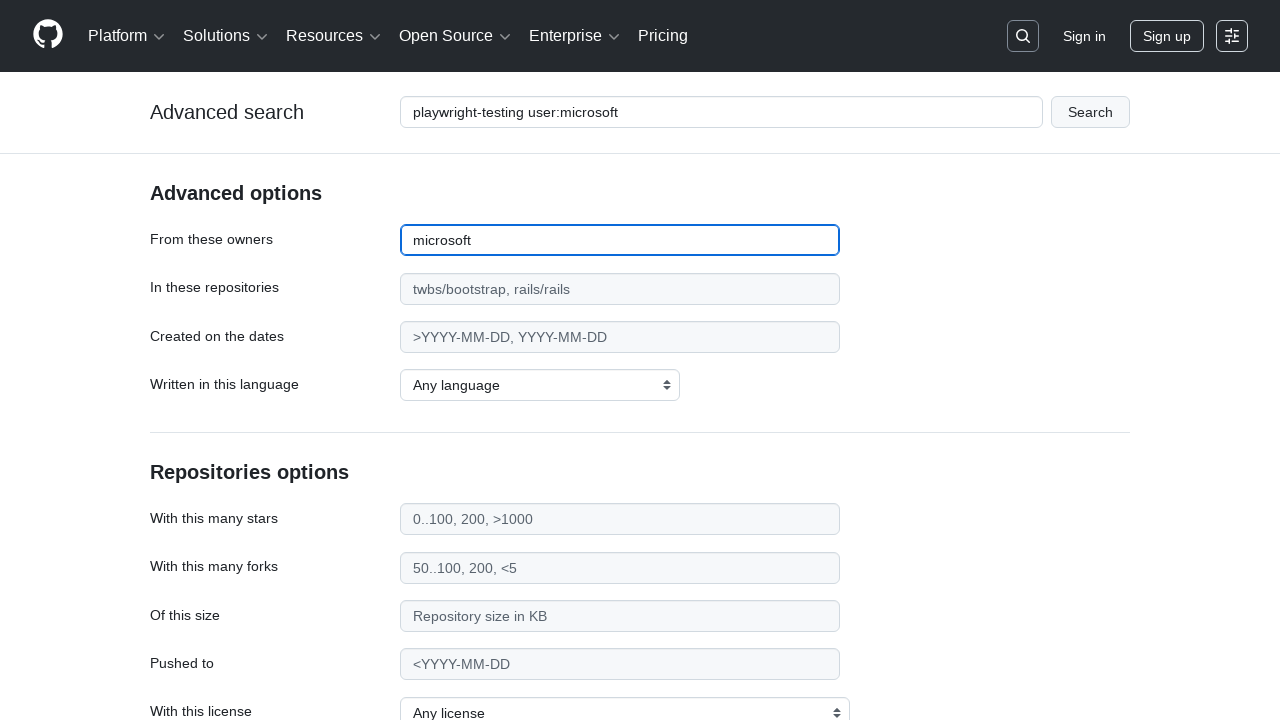

Filled date filter field with '>2020' on #search_date
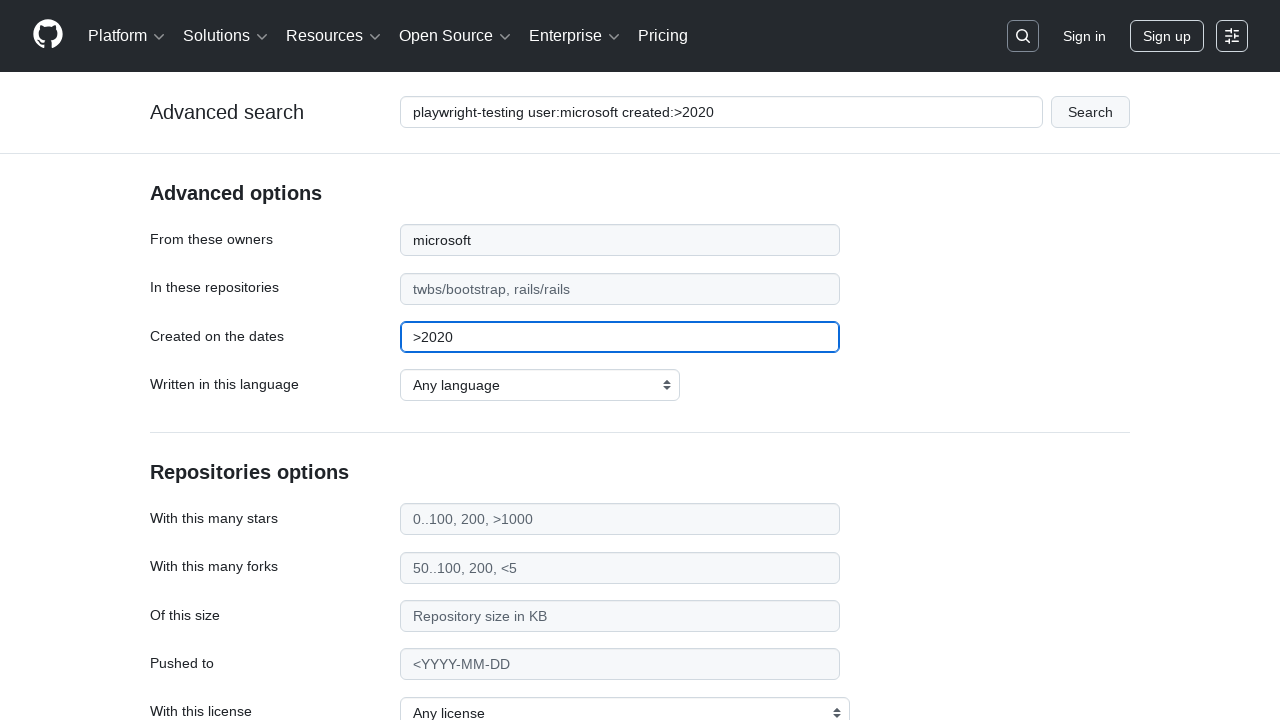

Selected 'TypeScript' from programming language dropdown on select#search_language
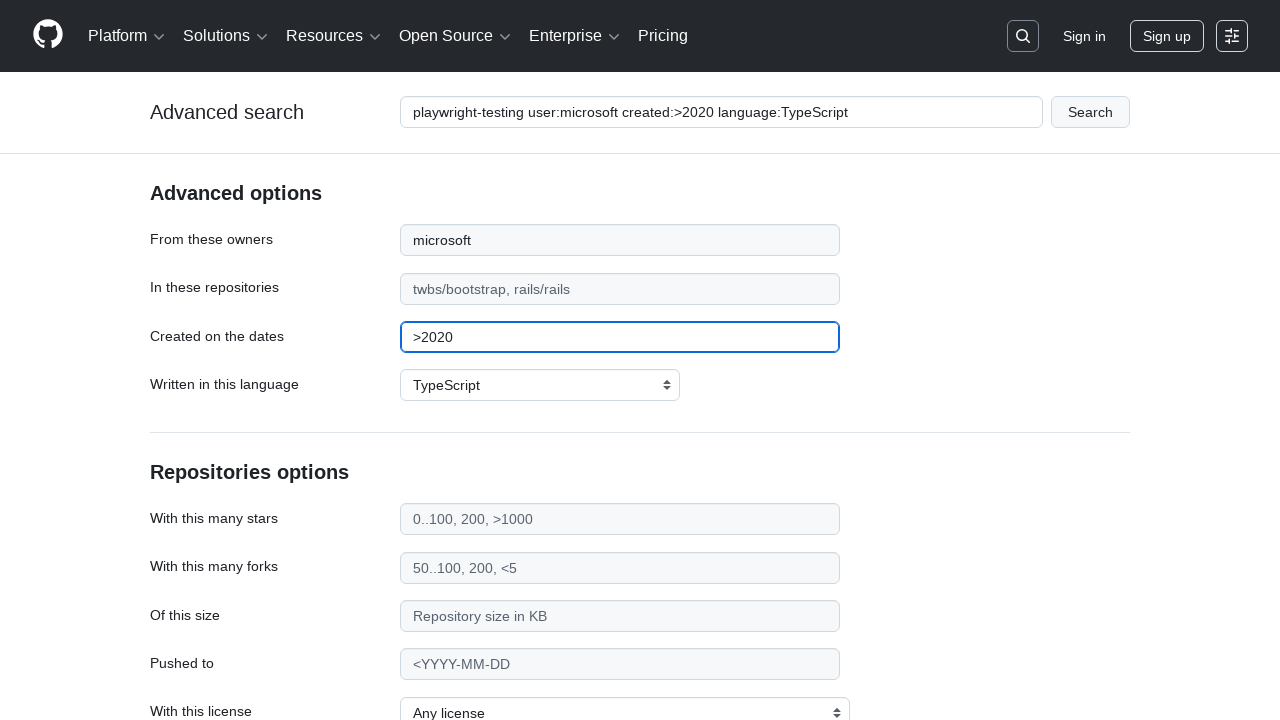

Clicked submit button to search GitHub at (1090, 112) on #adv_code_search button[type="submit"]
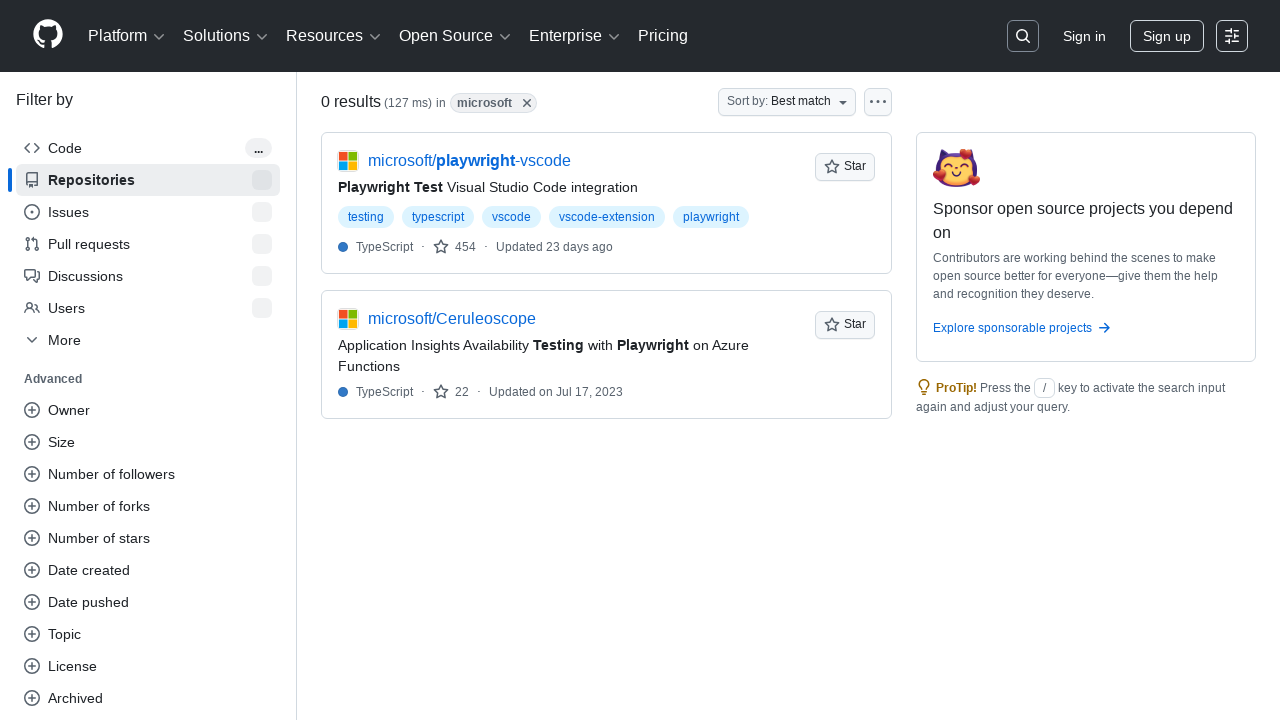

Waited for search results to load (network idle)
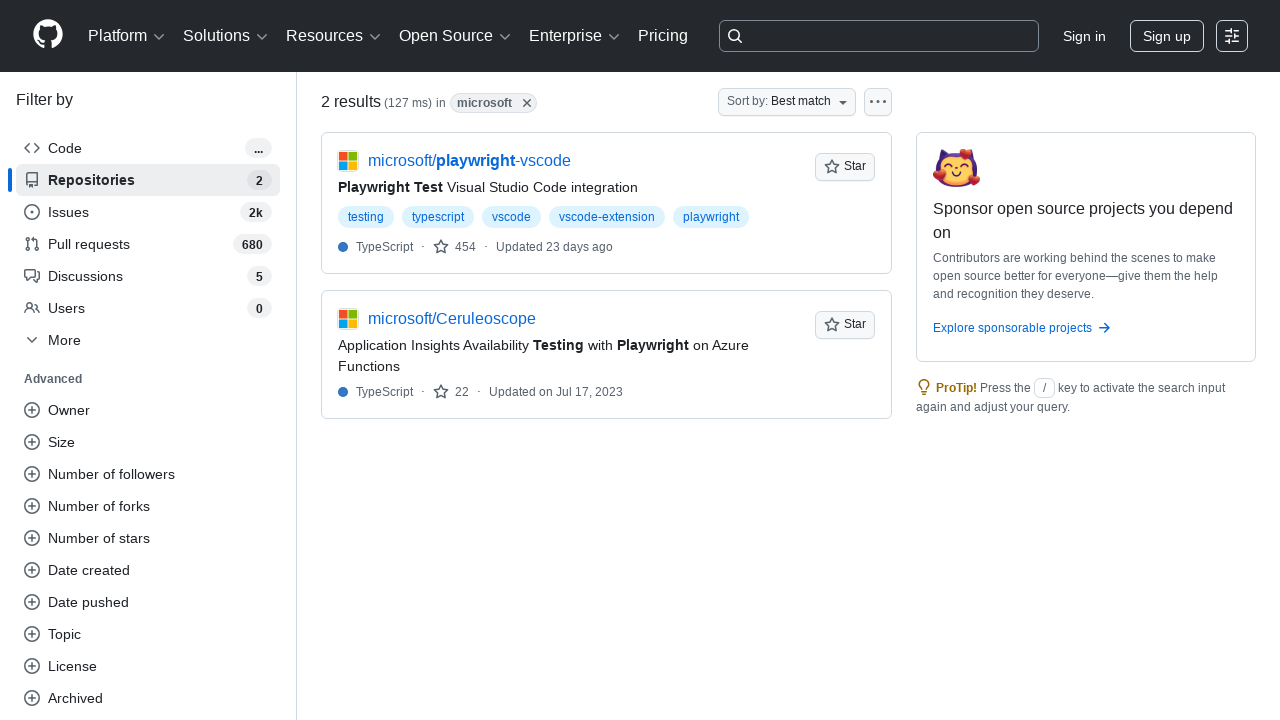

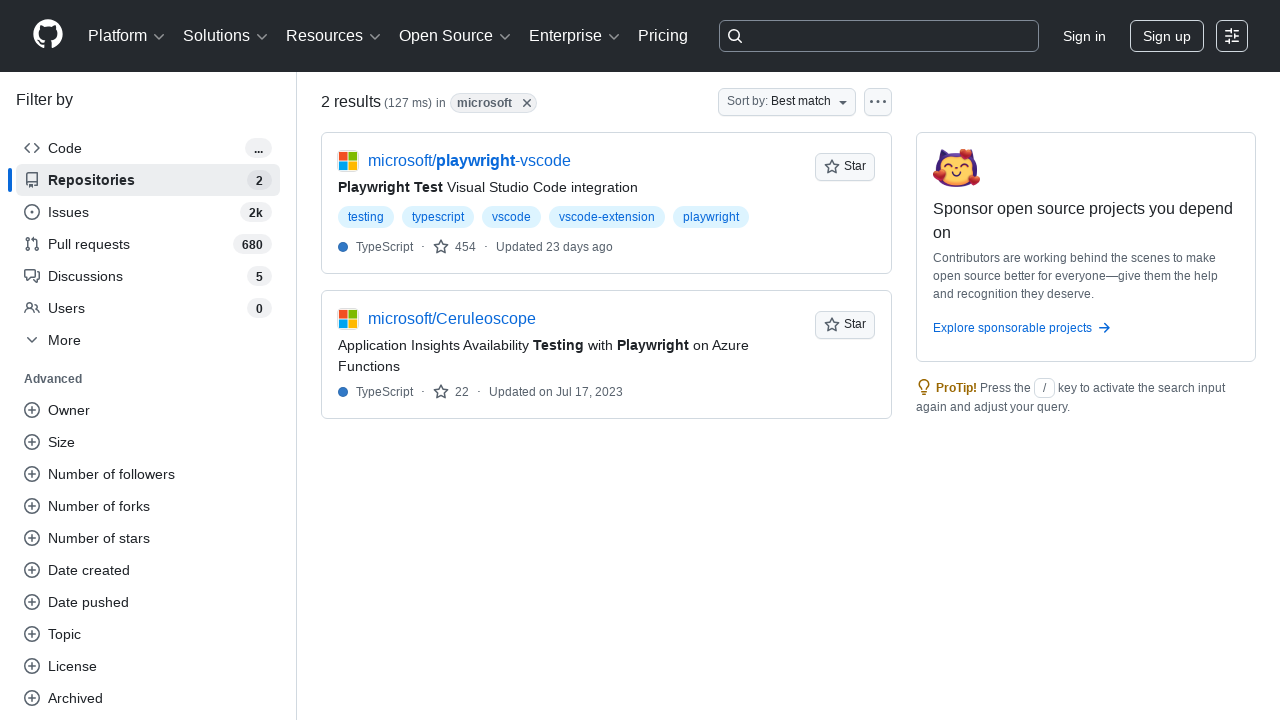